Tests that new todo items are appended to the bottom of the list by adding three default todos.

Starting URL: https://demo.playwright.dev/todomvc

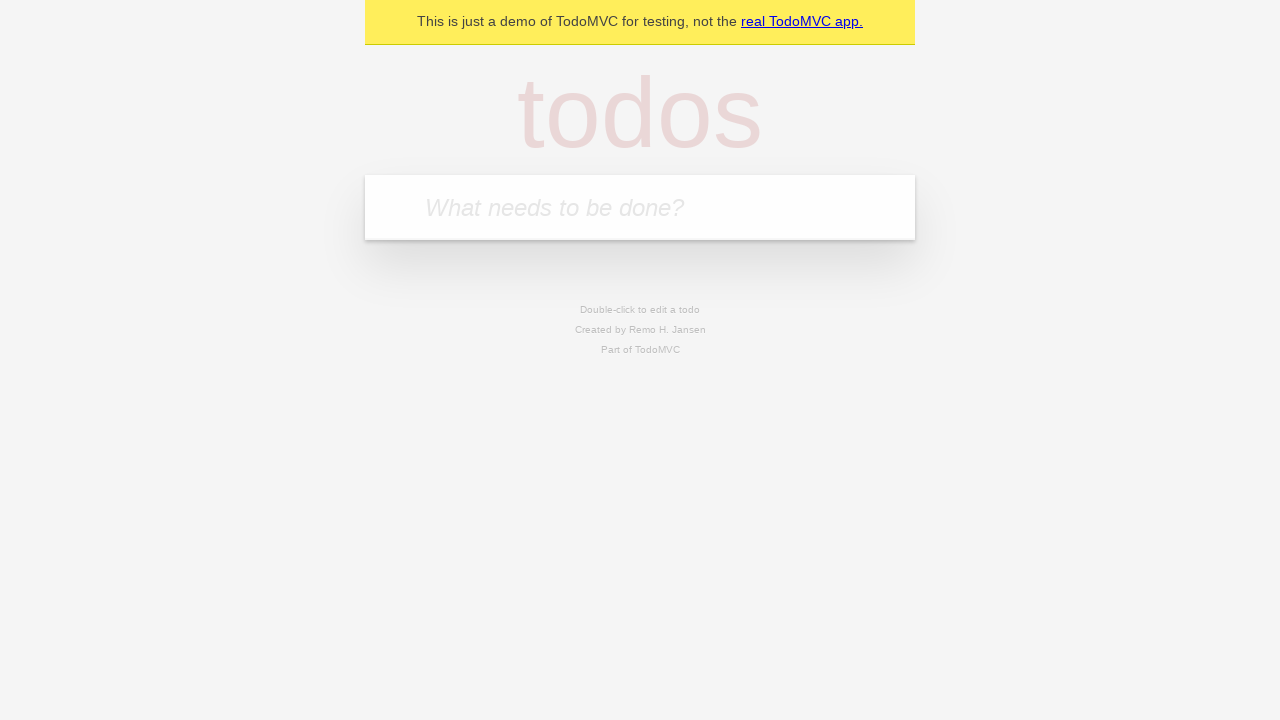

Located the 'What needs to be done?' input field
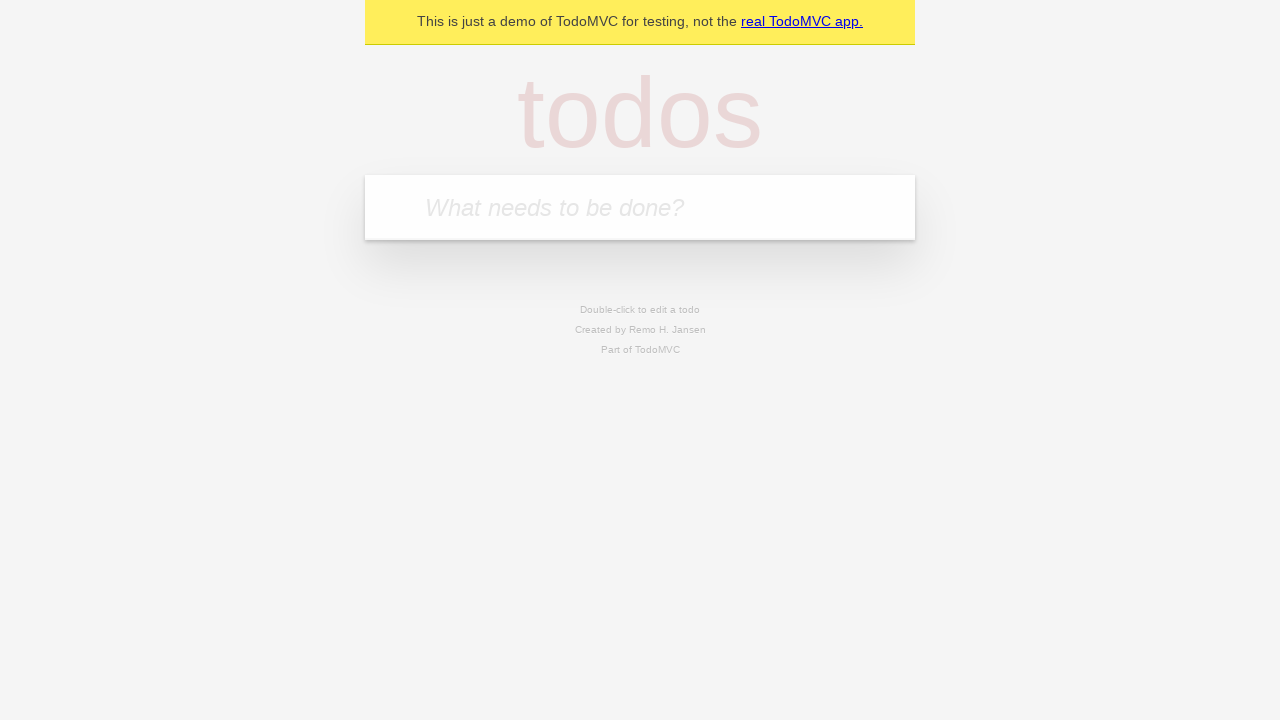

Filled input with 'buy some cheese' on internal:attr=[placeholder="What needs to be done?"i]
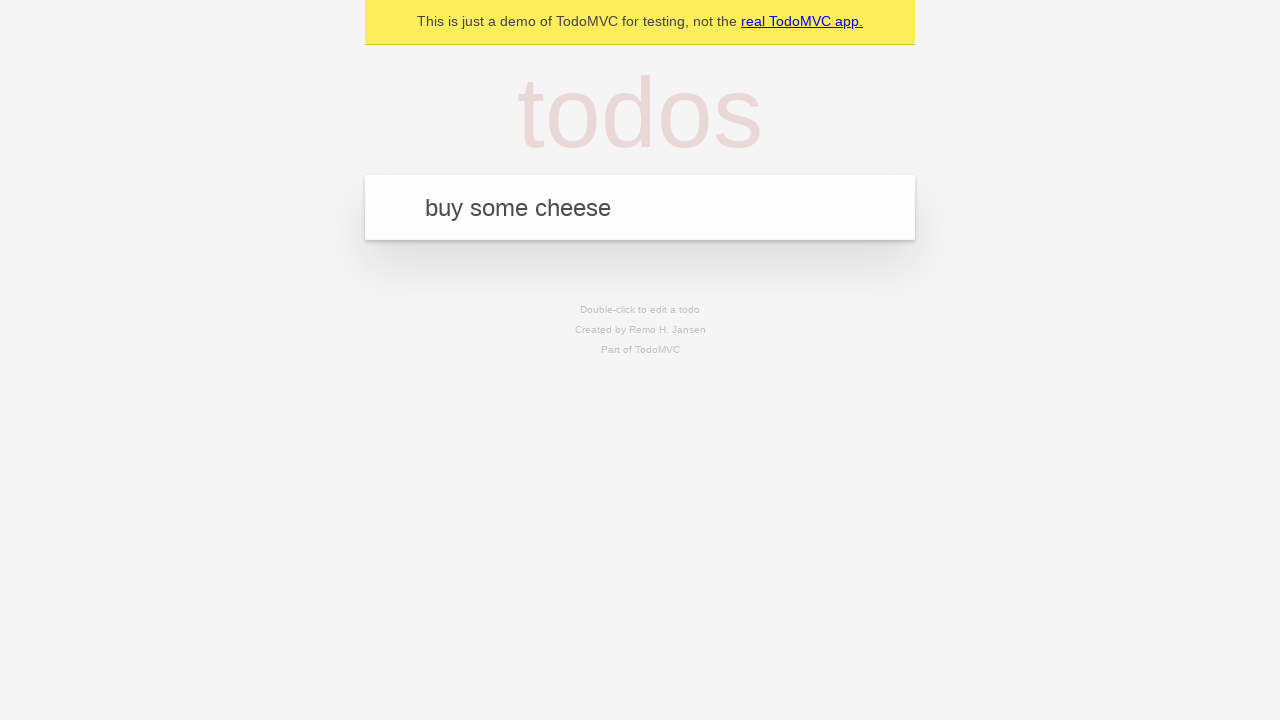

Pressed Enter to add first todo item on internal:attr=[placeholder="What needs to be done?"i]
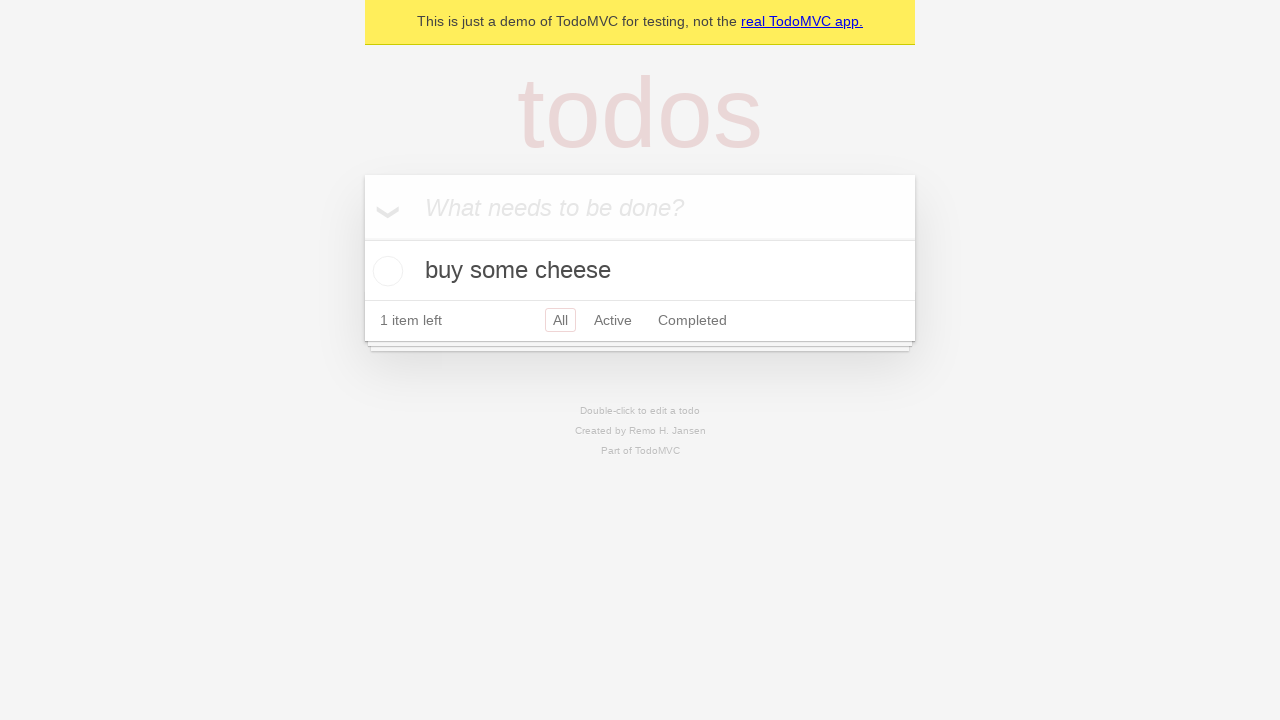

Filled input with 'feed the cat' on internal:attr=[placeholder="What needs to be done?"i]
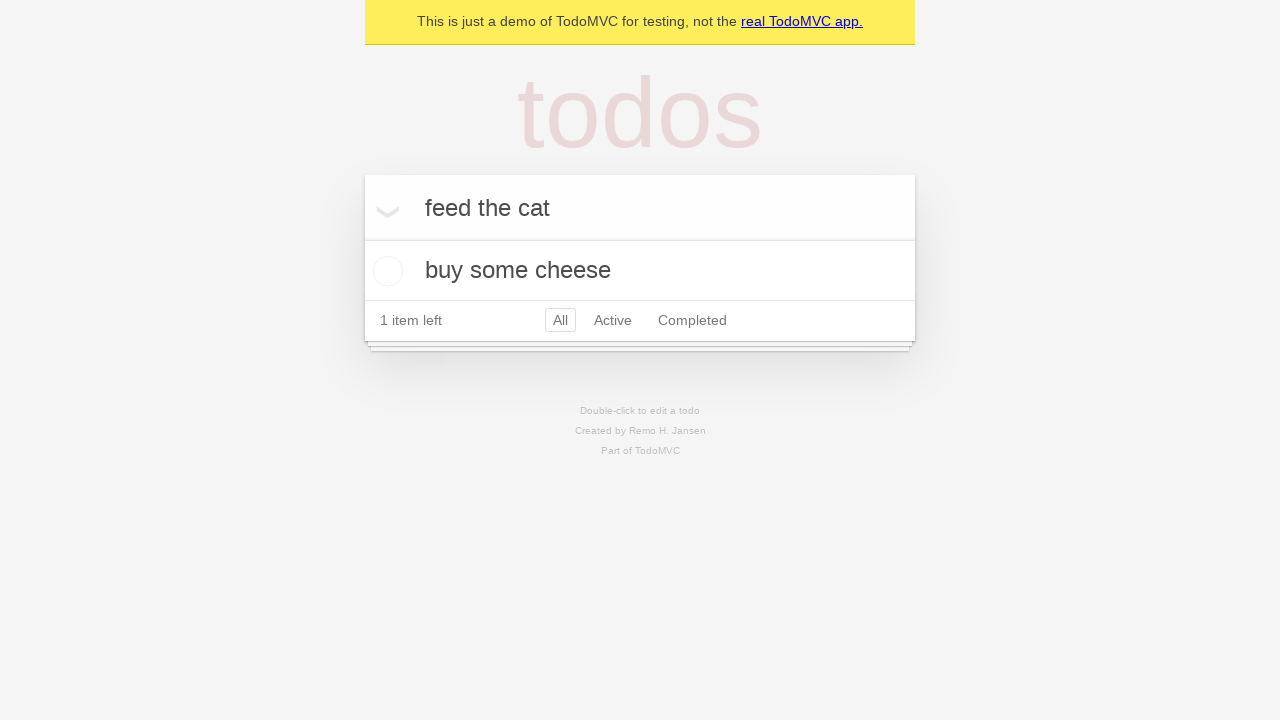

Pressed Enter to add second todo item on internal:attr=[placeholder="What needs to be done?"i]
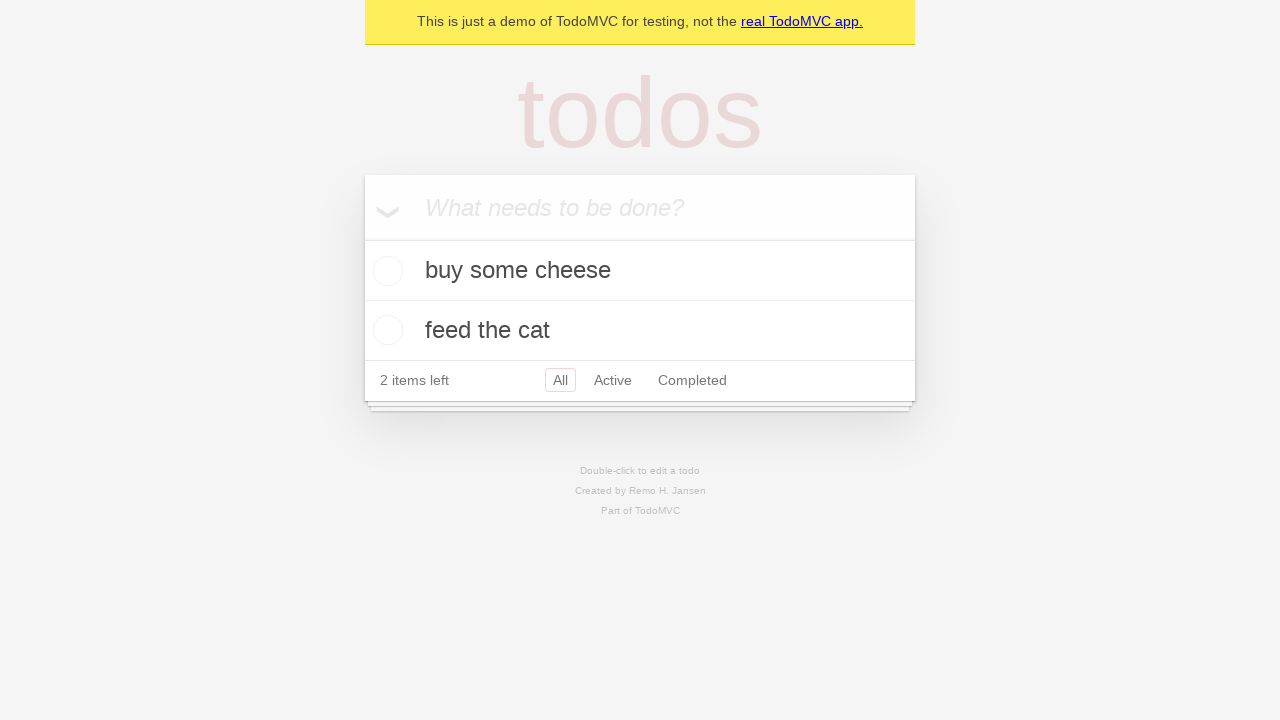

Filled input with 'book a doctors appointment' on internal:attr=[placeholder="What needs to be done?"i]
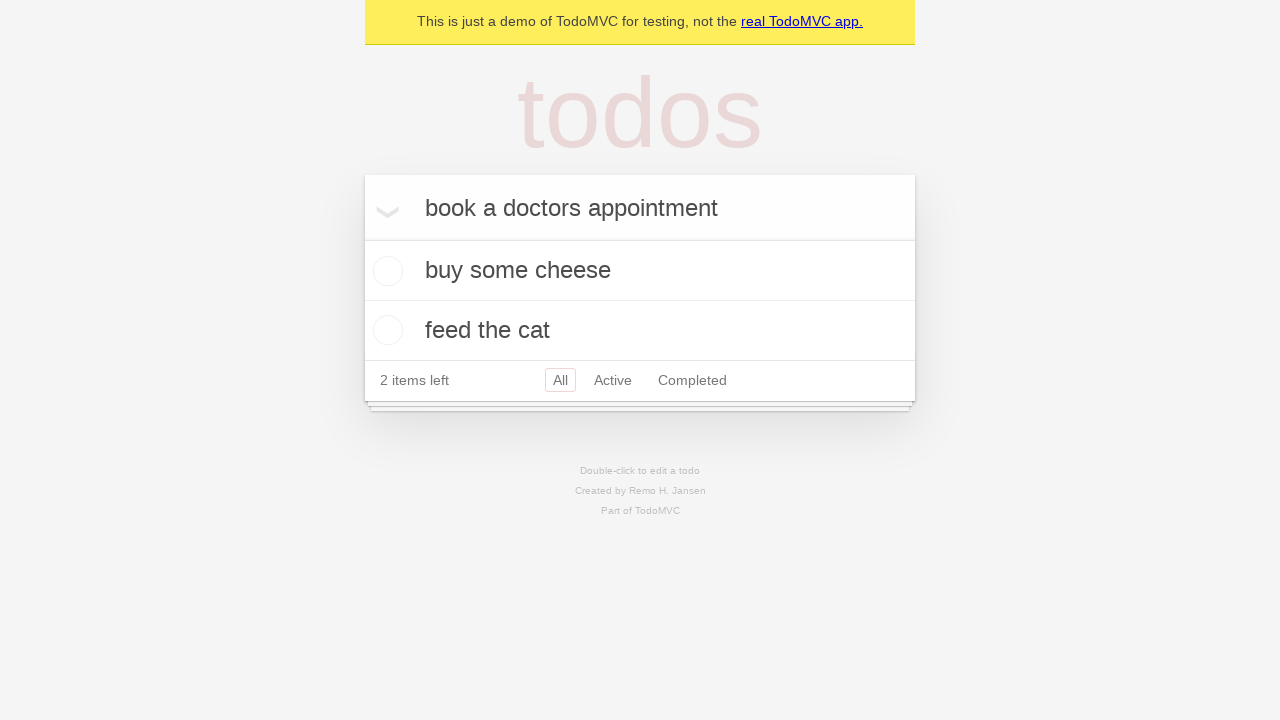

Pressed Enter to add third todo item on internal:attr=[placeholder="What needs to be done?"i]
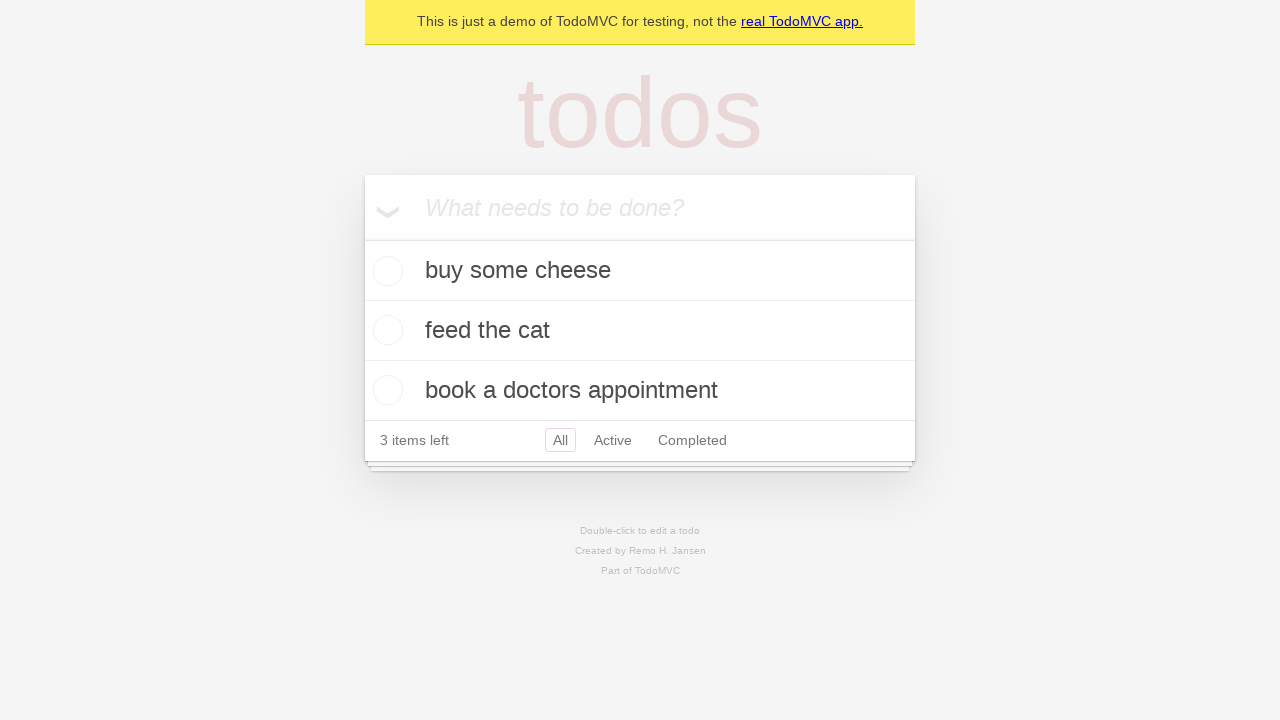

Waited for todo counter to appear, confirming all three items were added
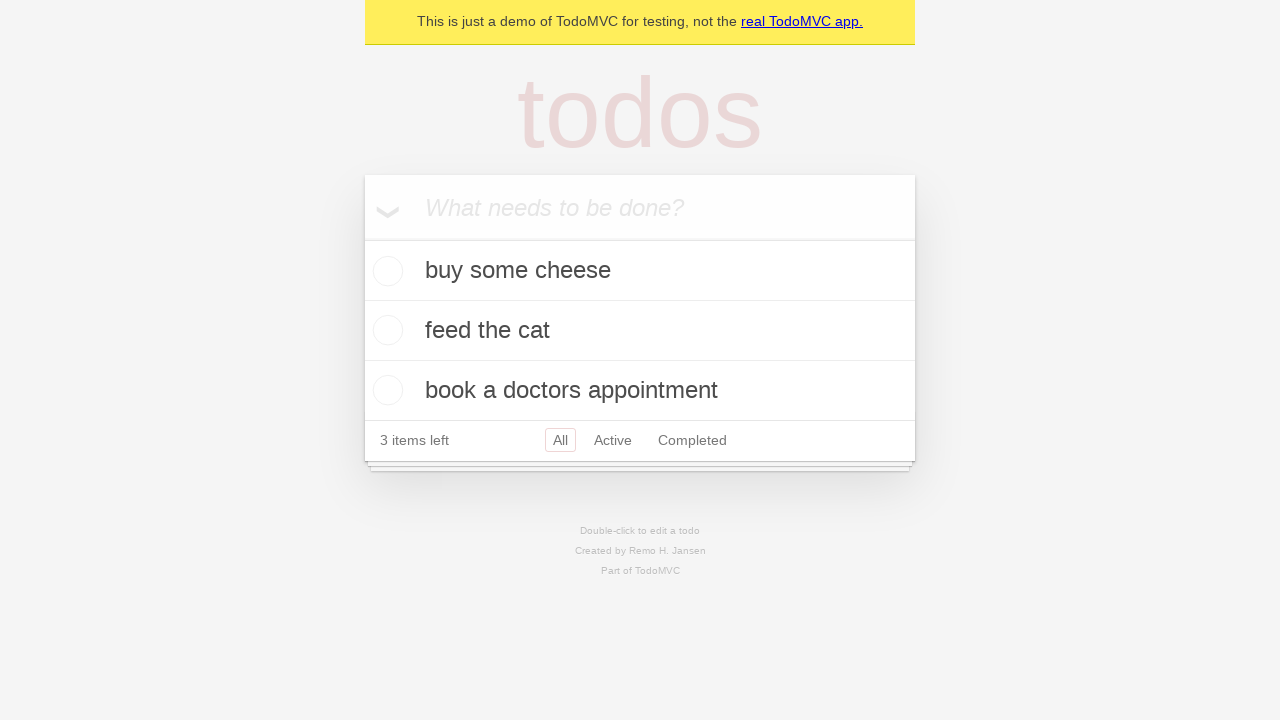

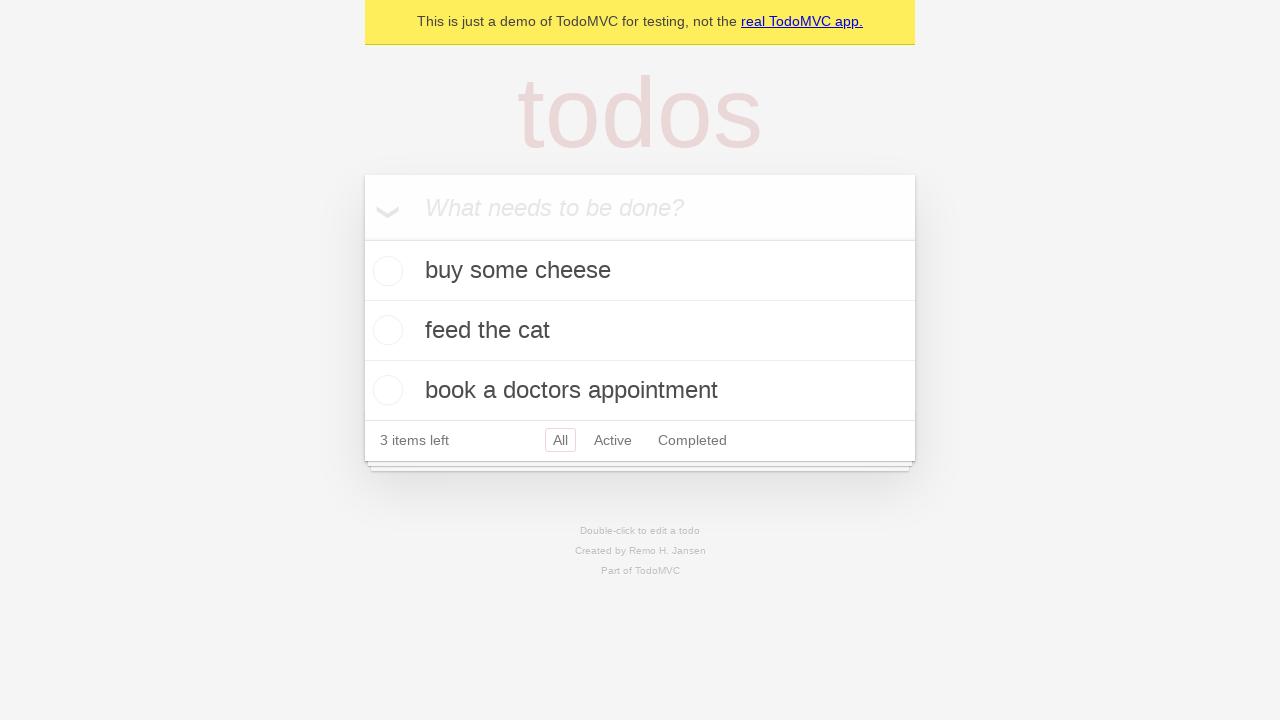